Tests a passenger count dropdown by clicking to open it, incrementing the adult count 4 times using a loop, and then closing the dropdown

Starting URL: https://rahulshettyacademy.com/dropdownsPractise/

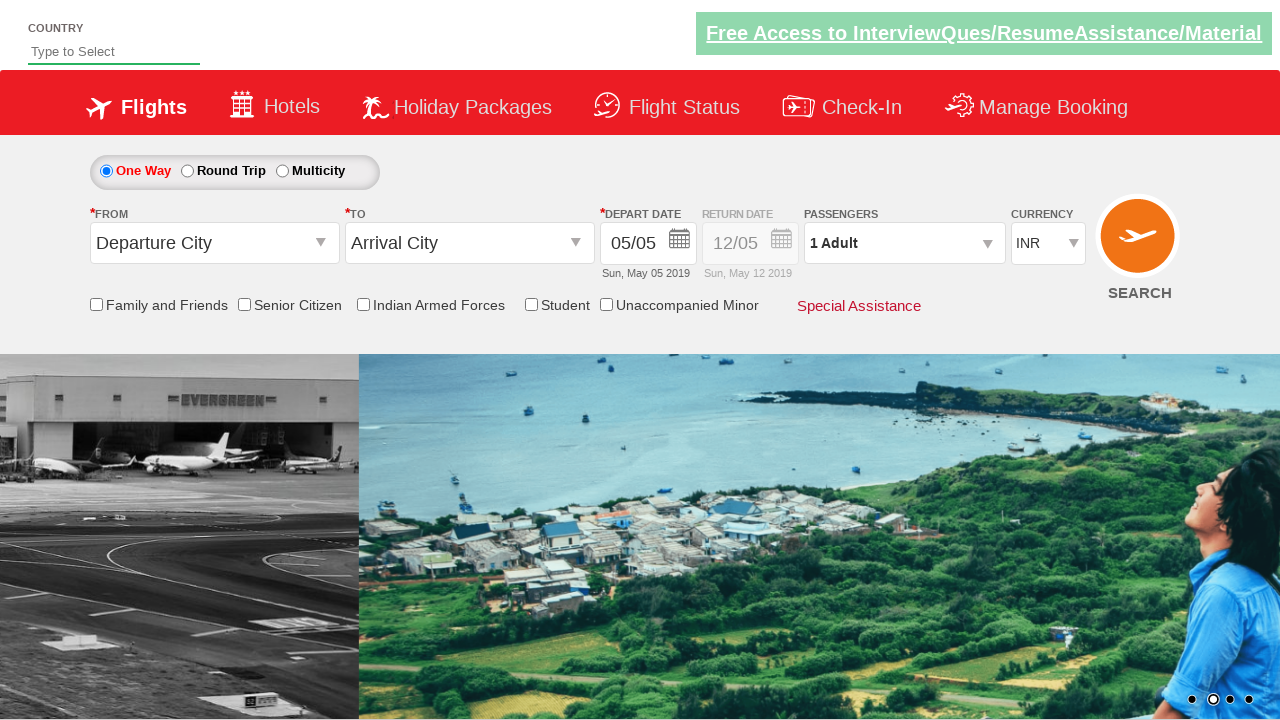

Clicked on passenger info dropdown to open it at (904, 243) on #divpaxinfo
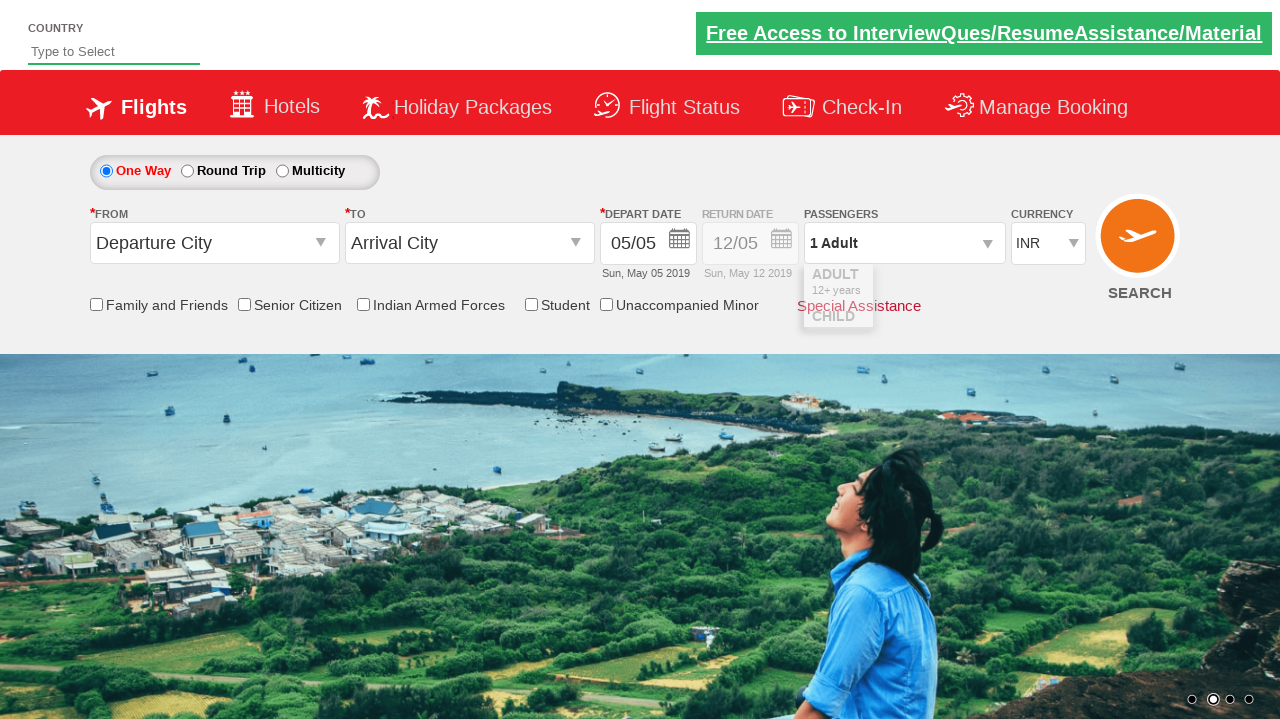

Waited for dropdown to be visible
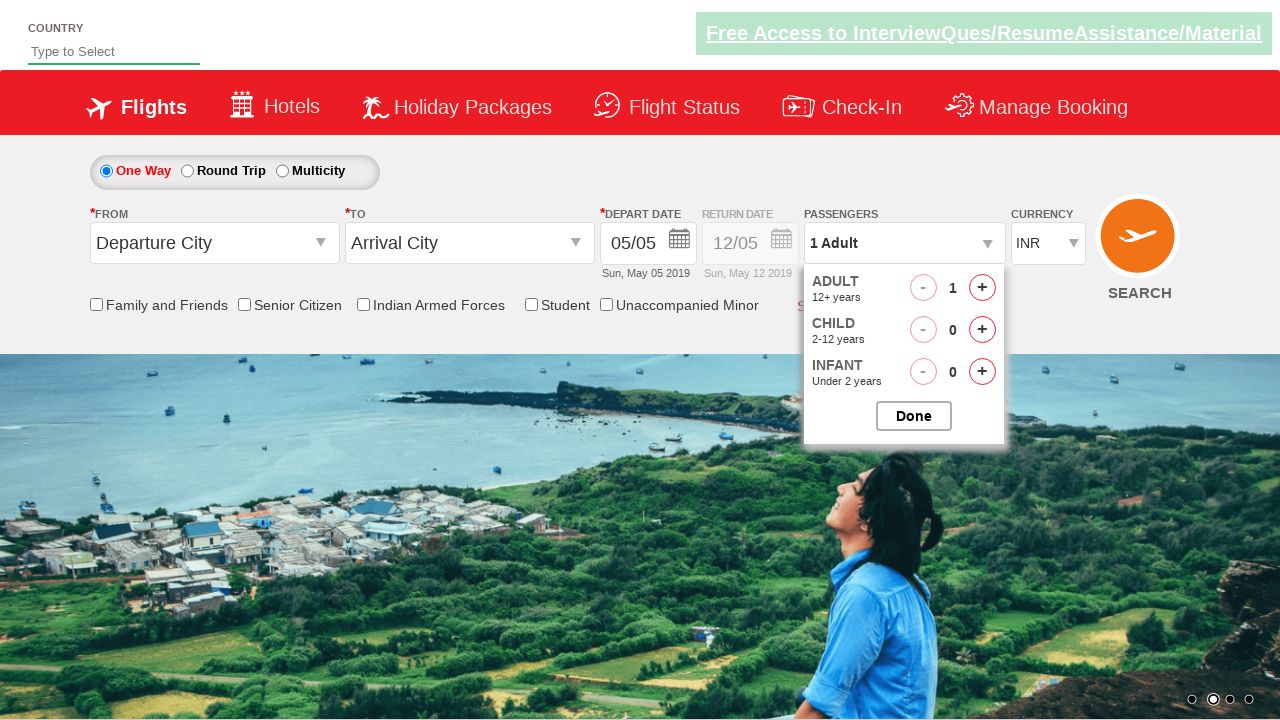

Incremented adult count (iteration 1 of 4) at (982, 288) on #hrefIncAdt
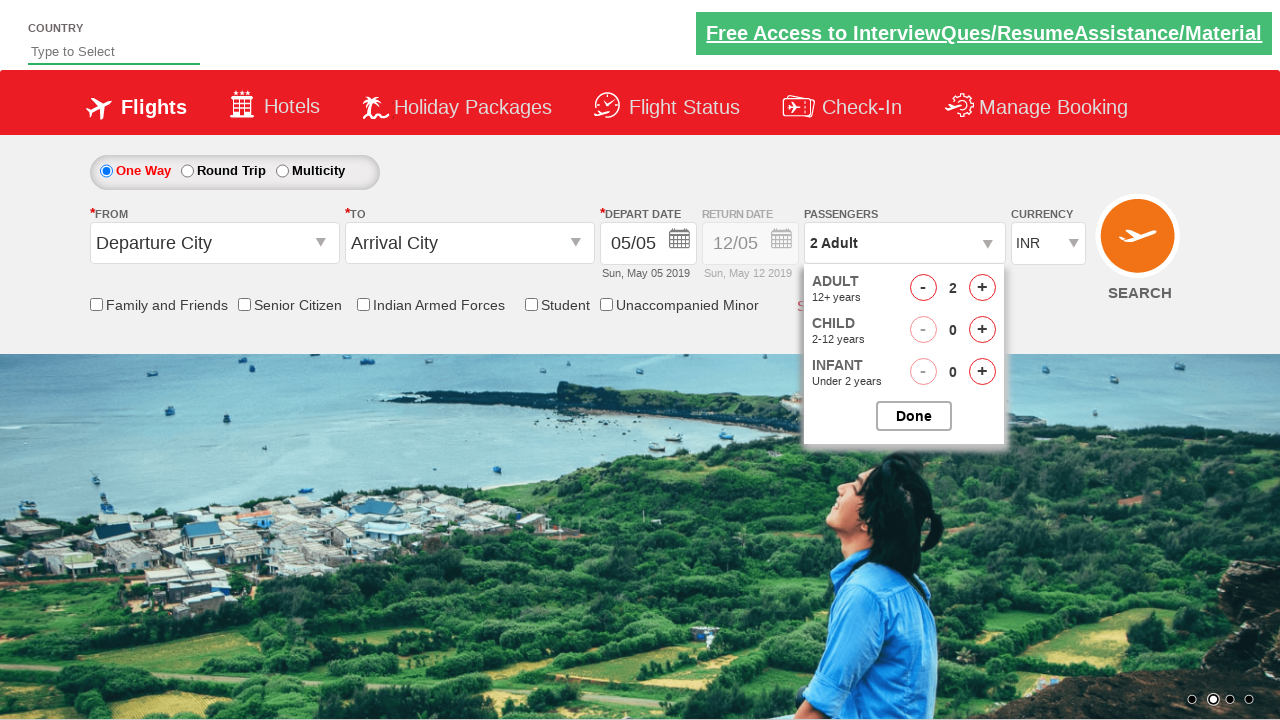

Incremented adult count (iteration 2 of 4) at (982, 288) on #hrefIncAdt
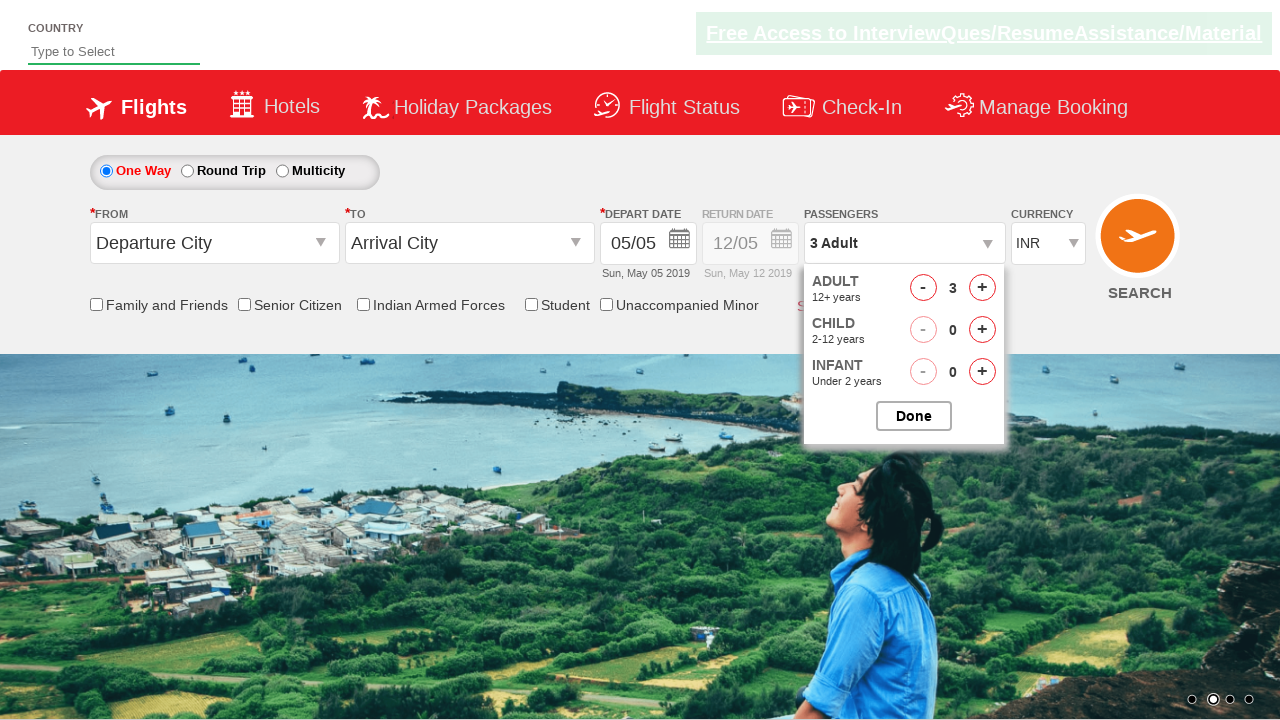

Incremented adult count (iteration 3 of 4) at (982, 288) on #hrefIncAdt
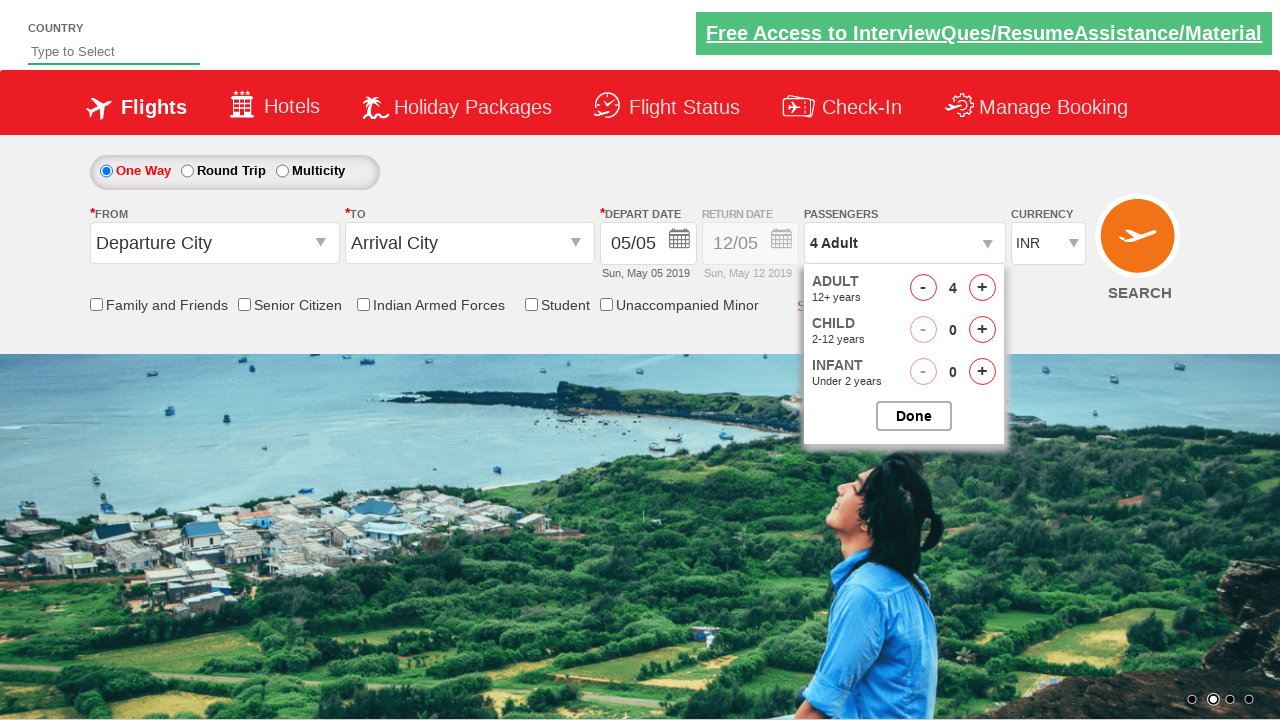

Incremented adult count (iteration 4 of 4) at (982, 288) on #hrefIncAdt
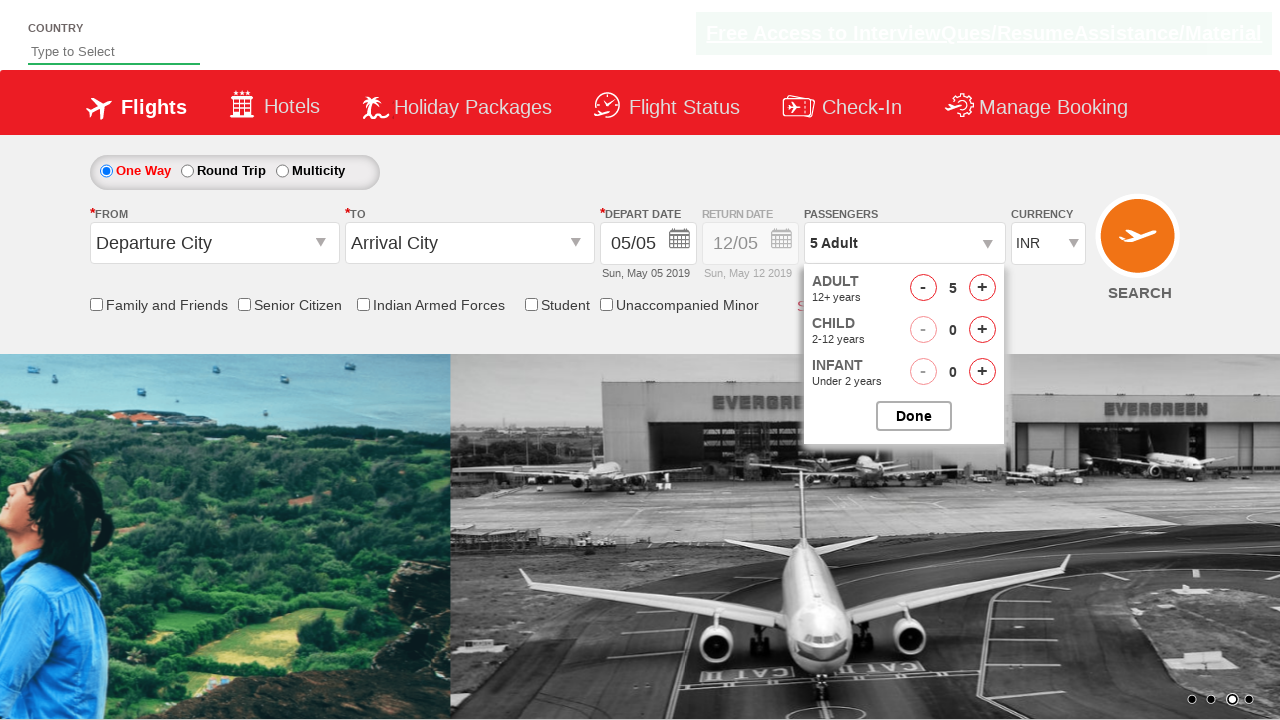

Closed the passenger options dropdown at (914, 416) on #btnclosepaxoption
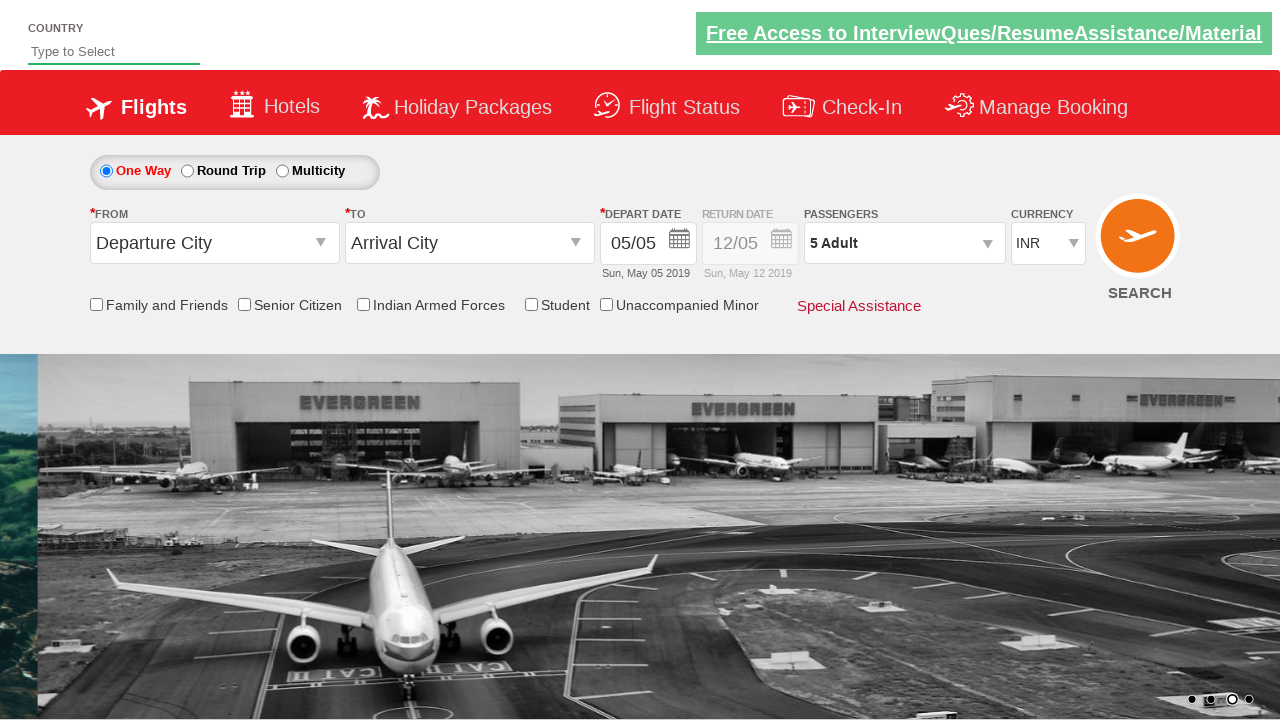

Verified the dropdown reflects the changes
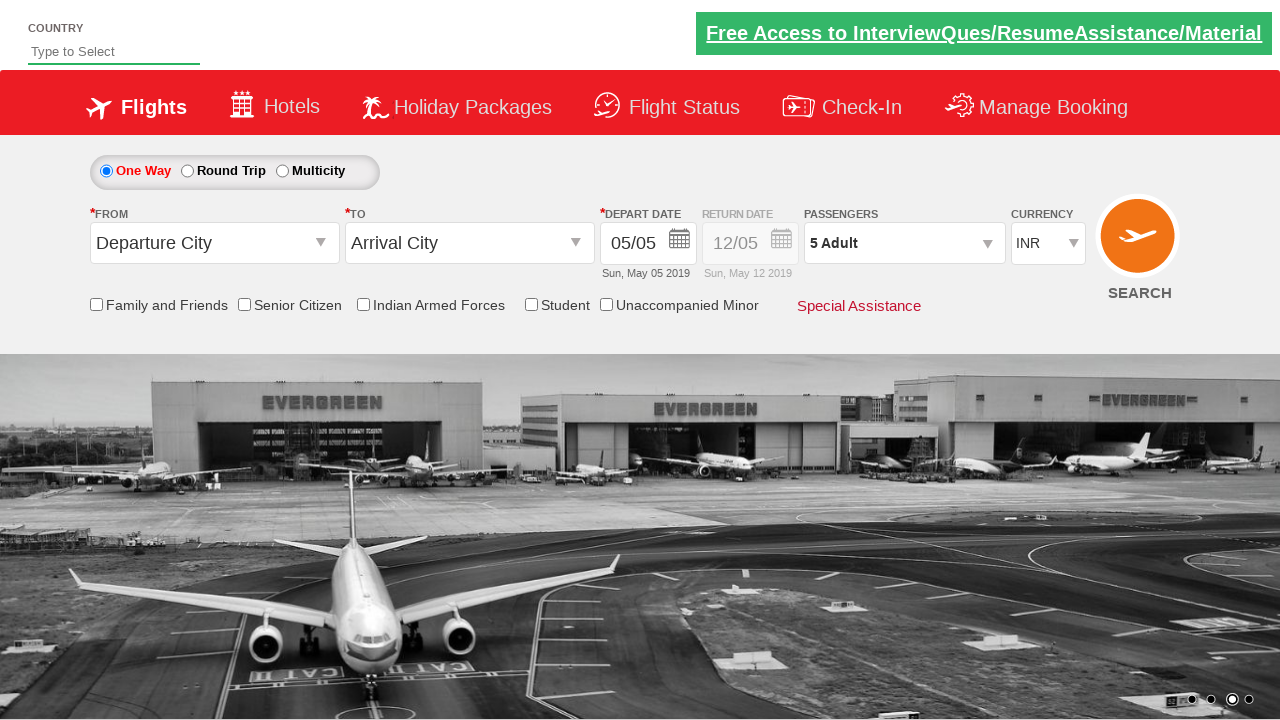

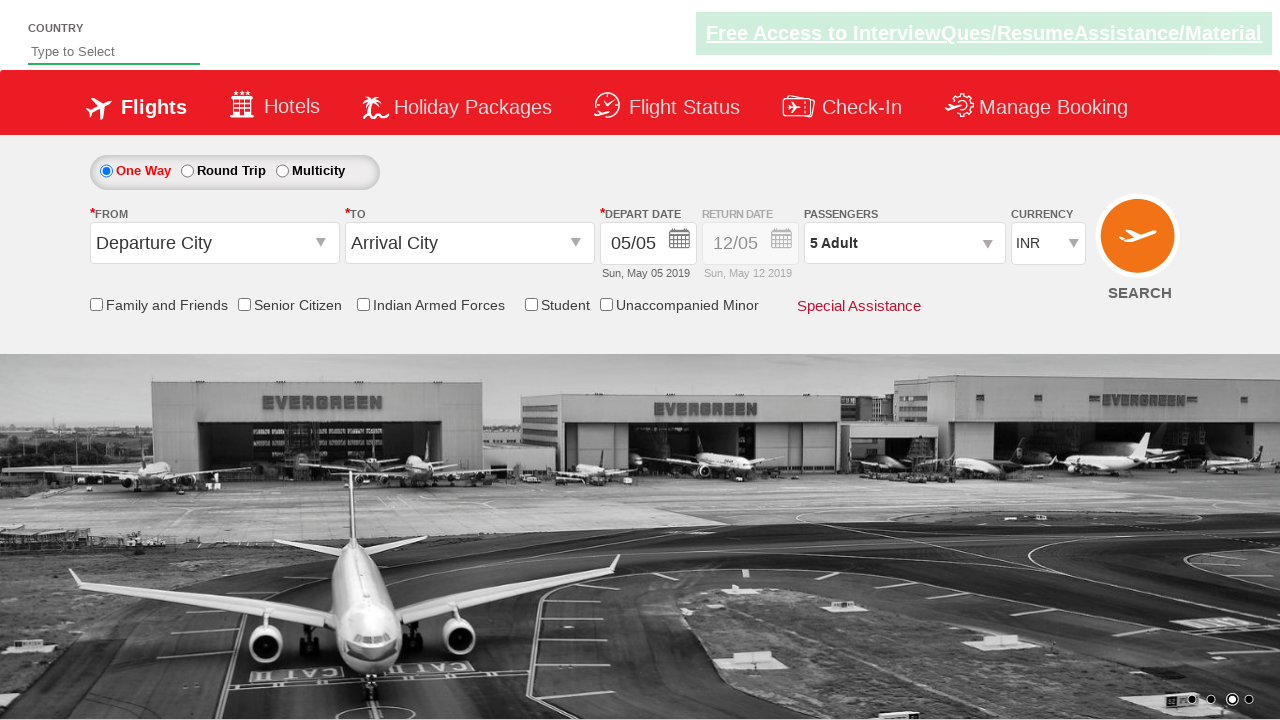